Tests that the browser back button works correctly with filter navigation

Starting URL: https://demo.playwright.dev/todomvc

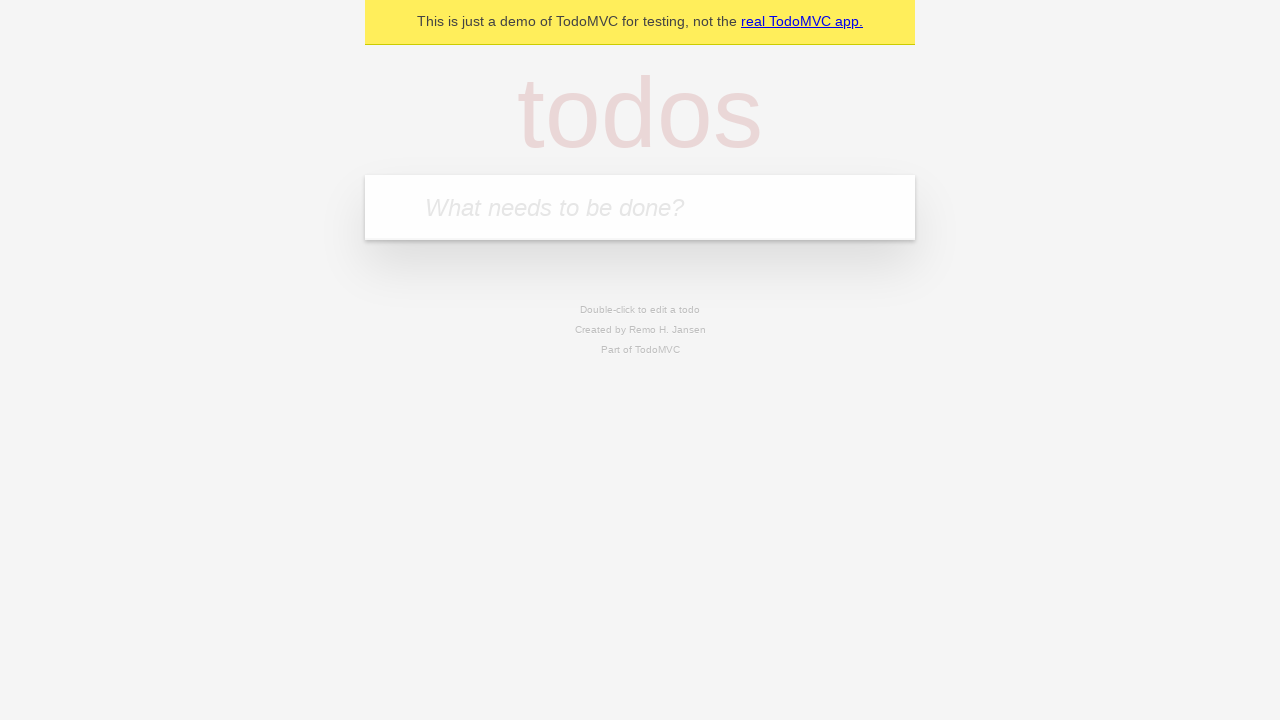

Filled todo input field with 'buy some cheese' on internal:attr=[placeholder="What needs to be done?"i]
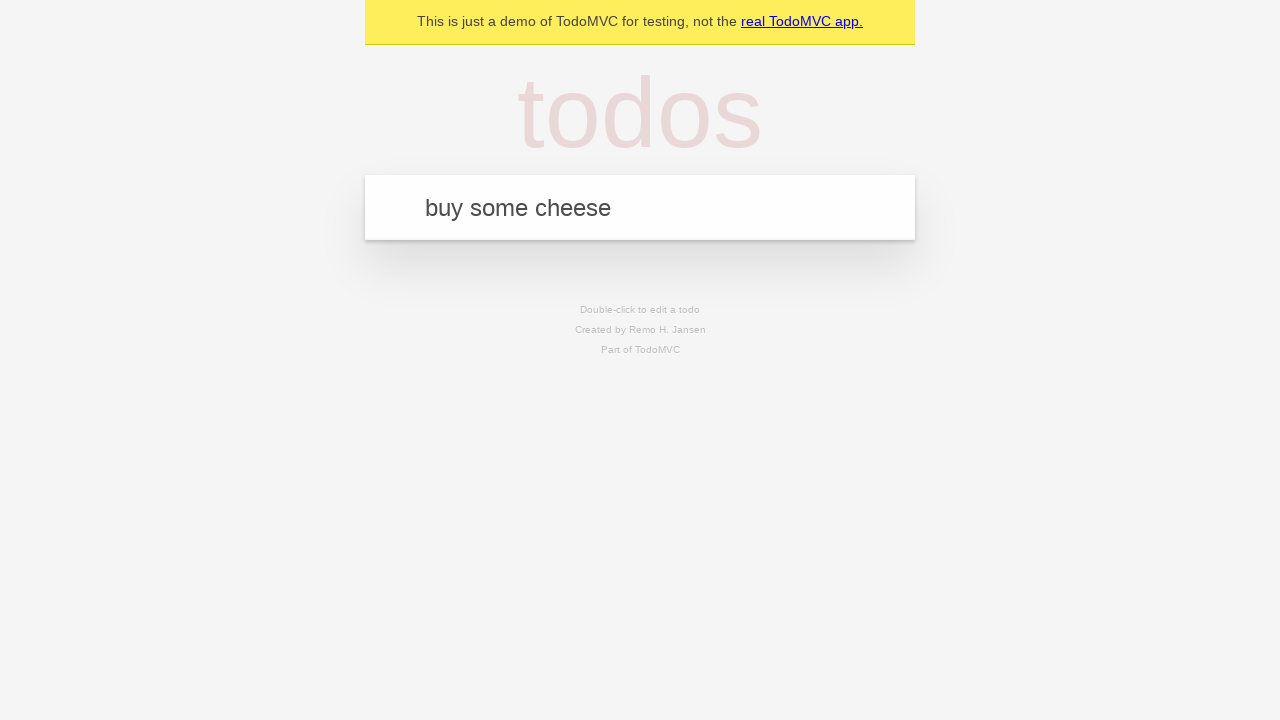

Pressed Enter to add todo 'buy some cheese' on internal:attr=[placeholder="What needs to be done?"i]
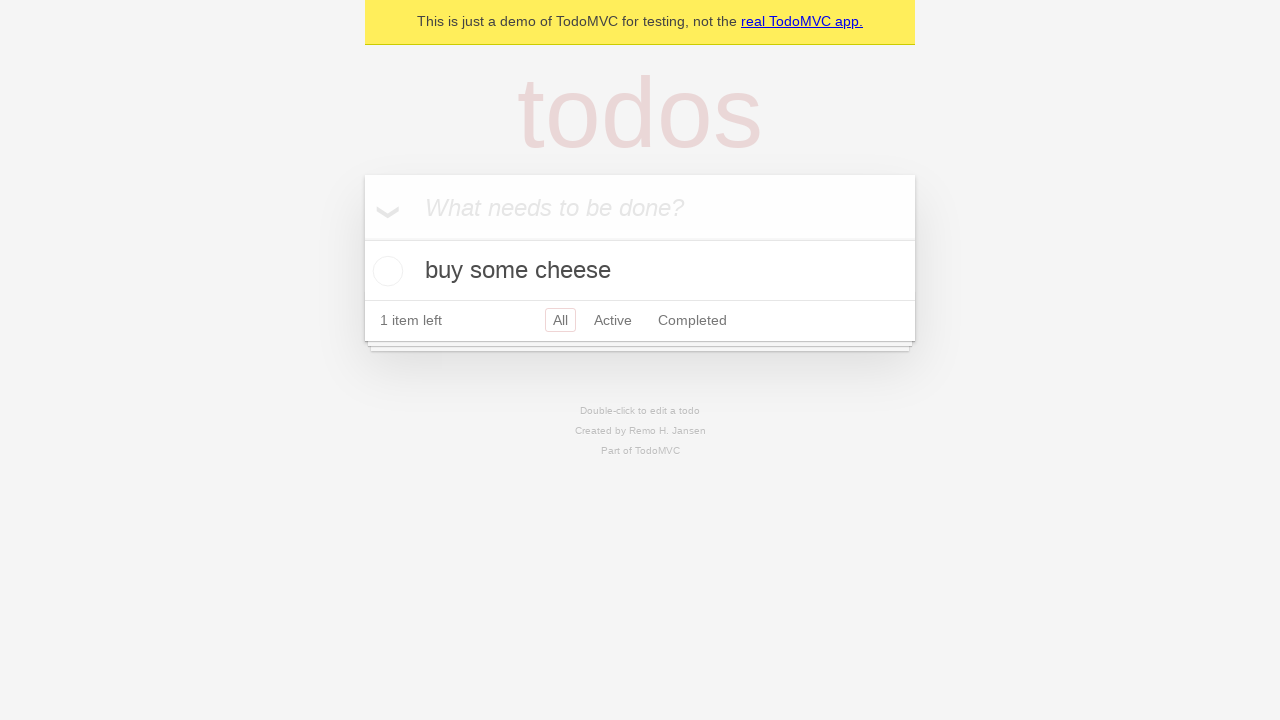

Filled todo input field with 'feed the cat' on internal:attr=[placeholder="What needs to be done?"i]
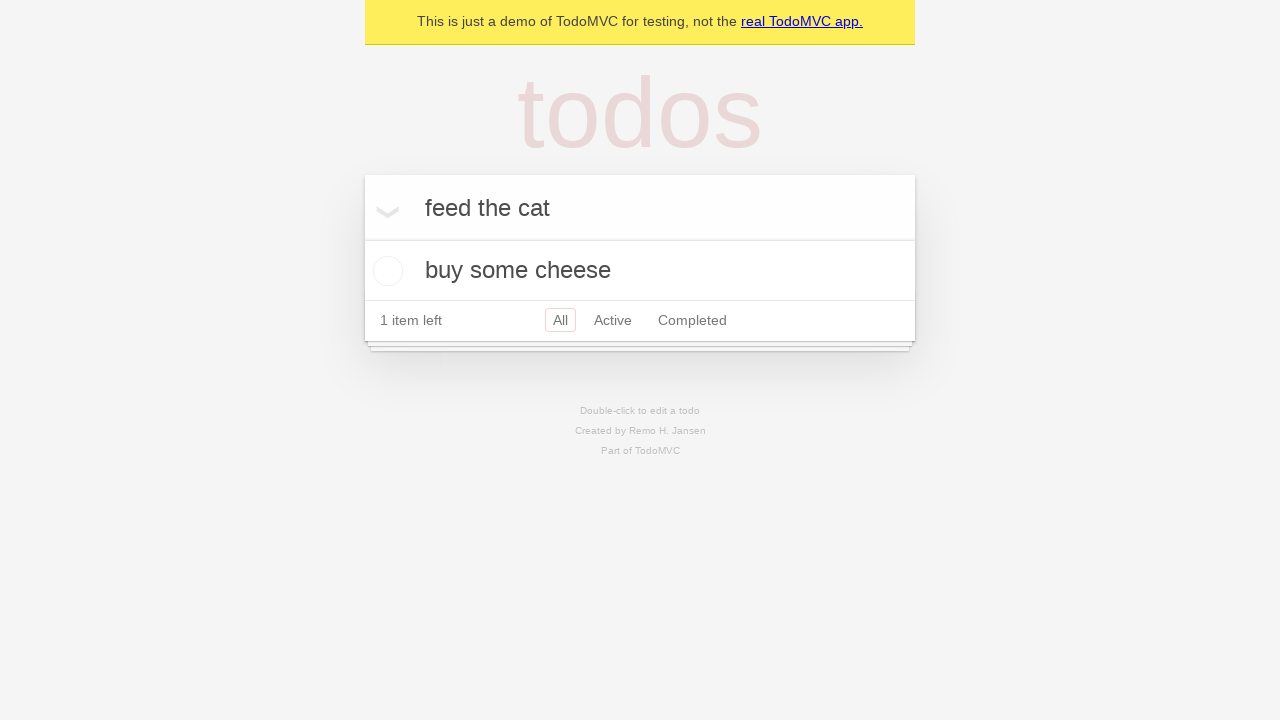

Pressed Enter to add todo 'feed the cat' on internal:attr=[placeholder="What needs to be done?"i]
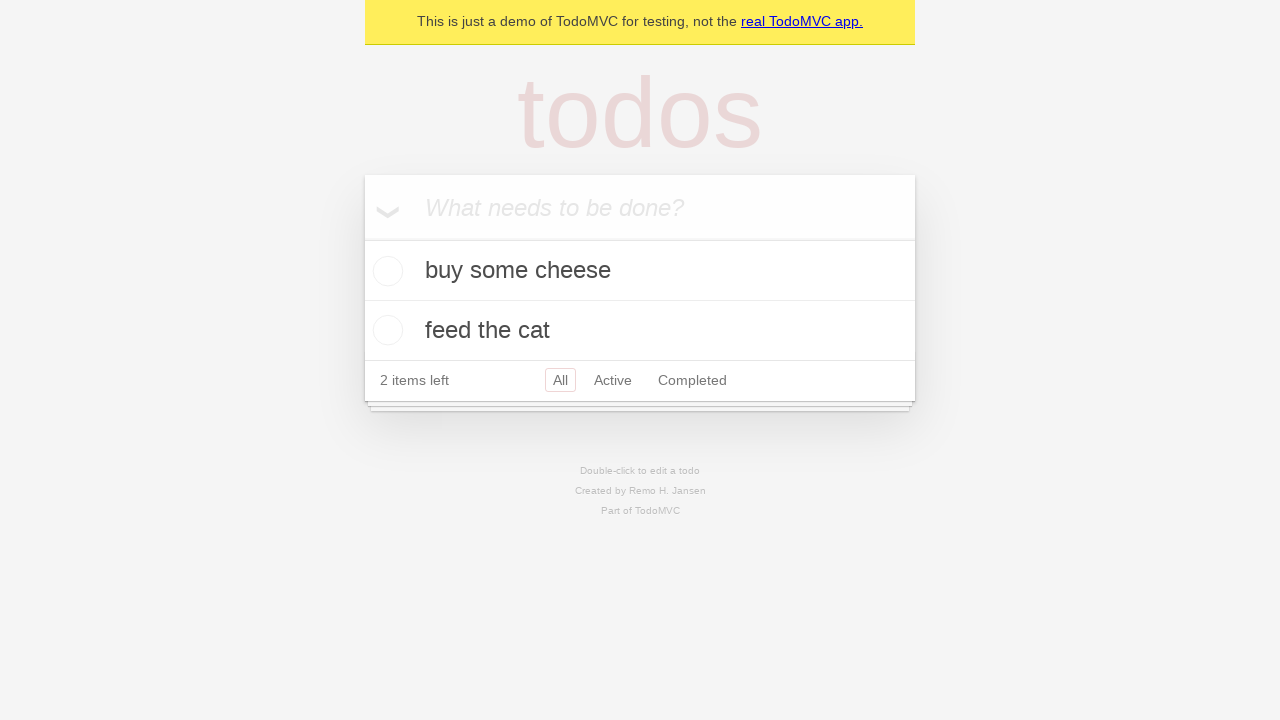

Filled todo input field with 'book a doctors appointment' on internal:attr=[placeholder="What needs to be done?"i]
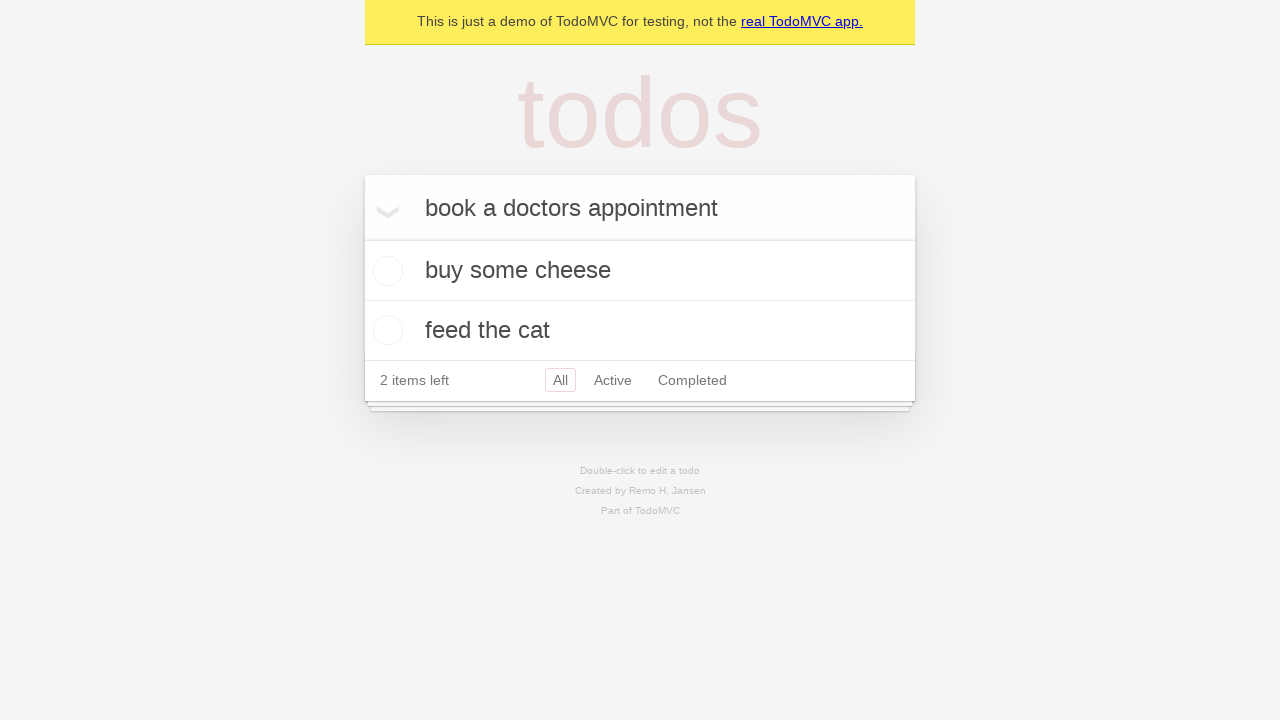

Pressed Enter to add todo 'book a doctors appointment' on internal:attr=[placeholder="What needs to be done?"i]
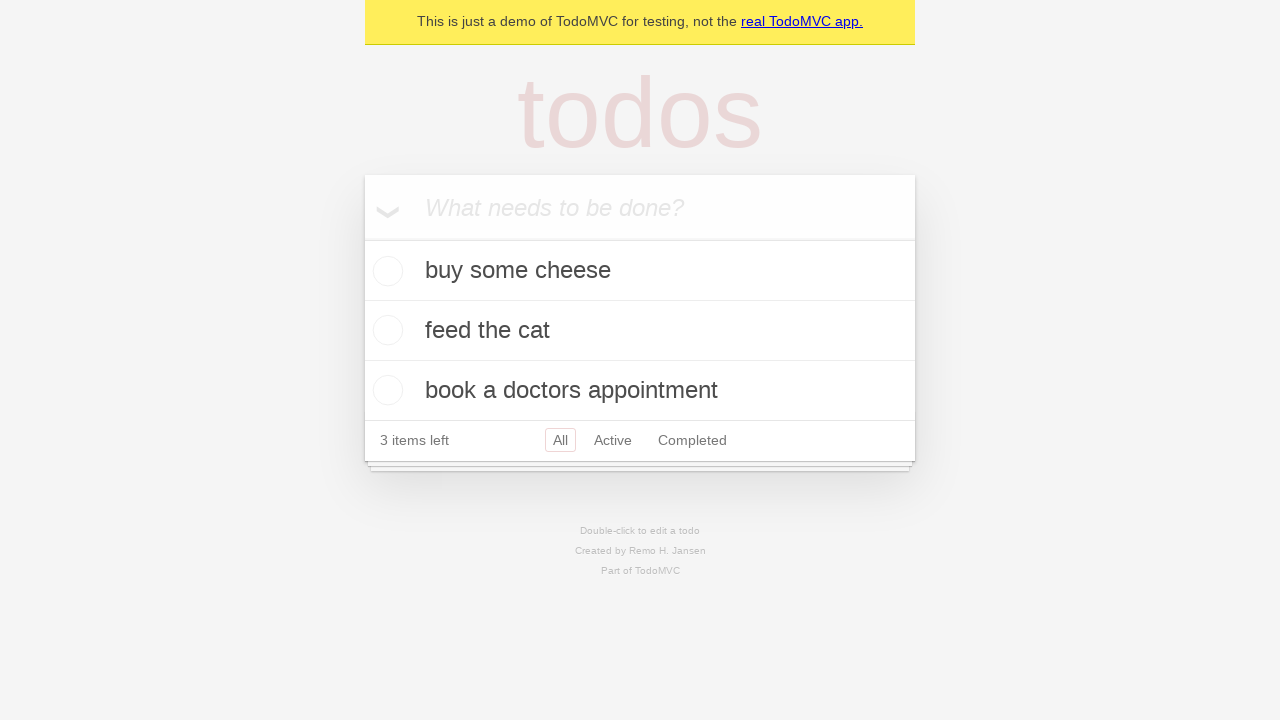

Checked the second todo item at (385, 330) on internal:testid=[data-testid="todo-item"s] >> nth=1 >> internal:role=checkbox
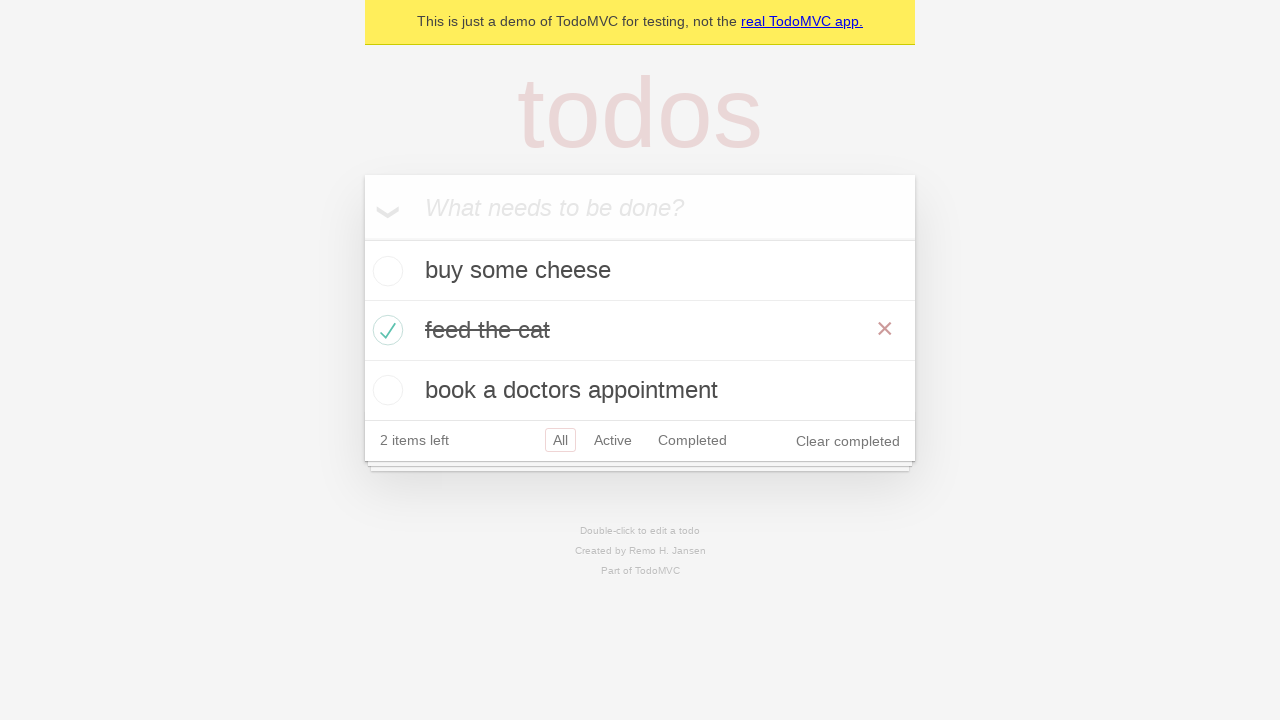

Clicked 'All' filter link at (560, 440) on internal:role=link[name="All"i]
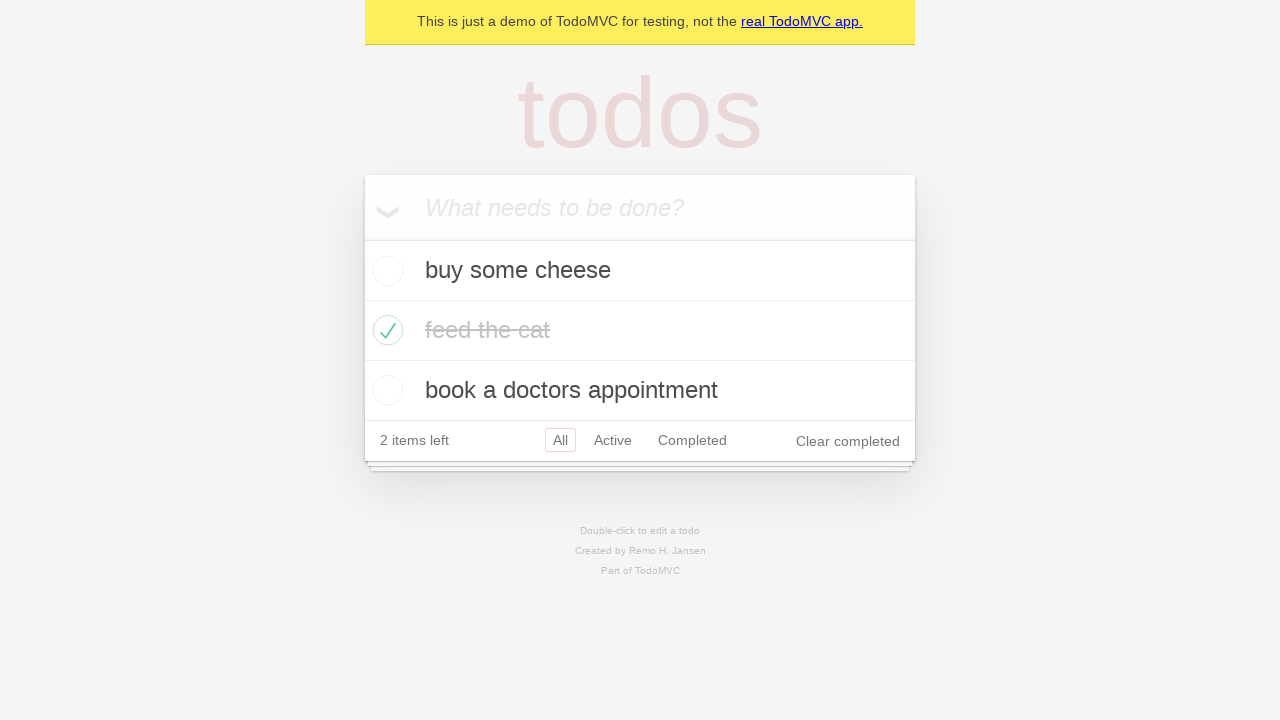

Clicked 'Active' filter link at (613, 440) on internal:role=link[name="Active"i]
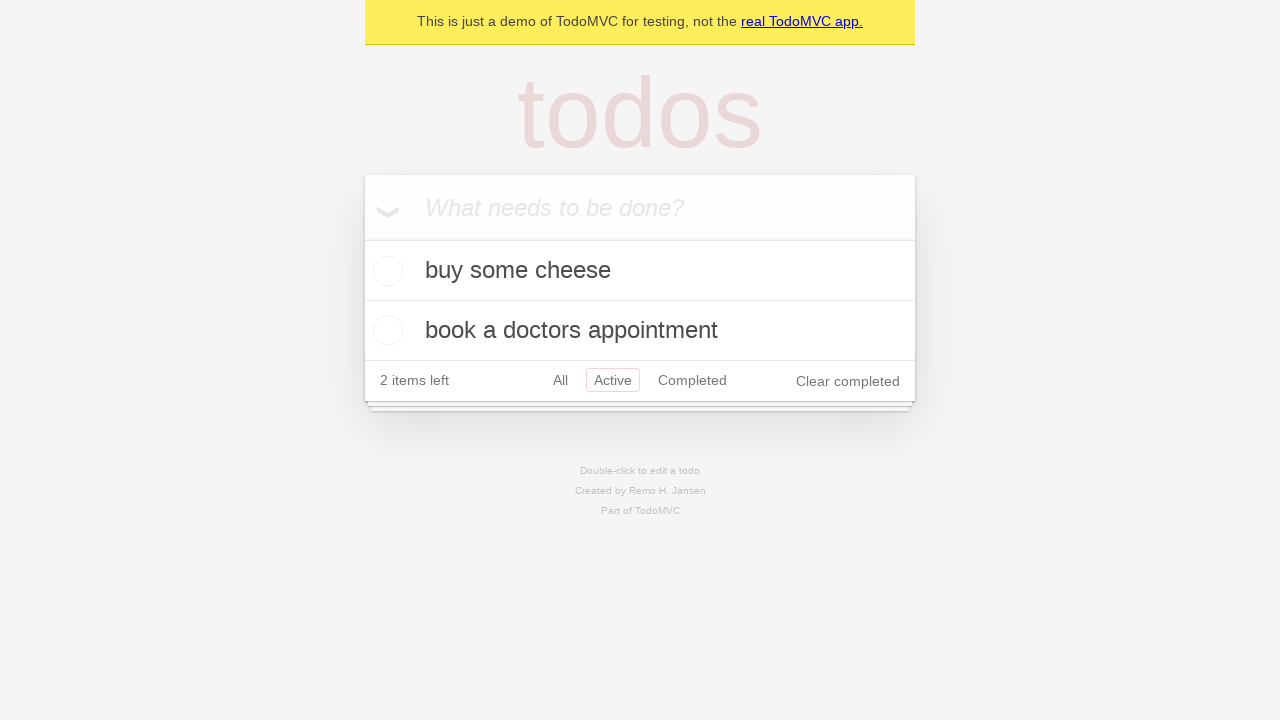

Clicked 'Completed' filter link at (692, 380) on internal:role=link[name="Completed"i]
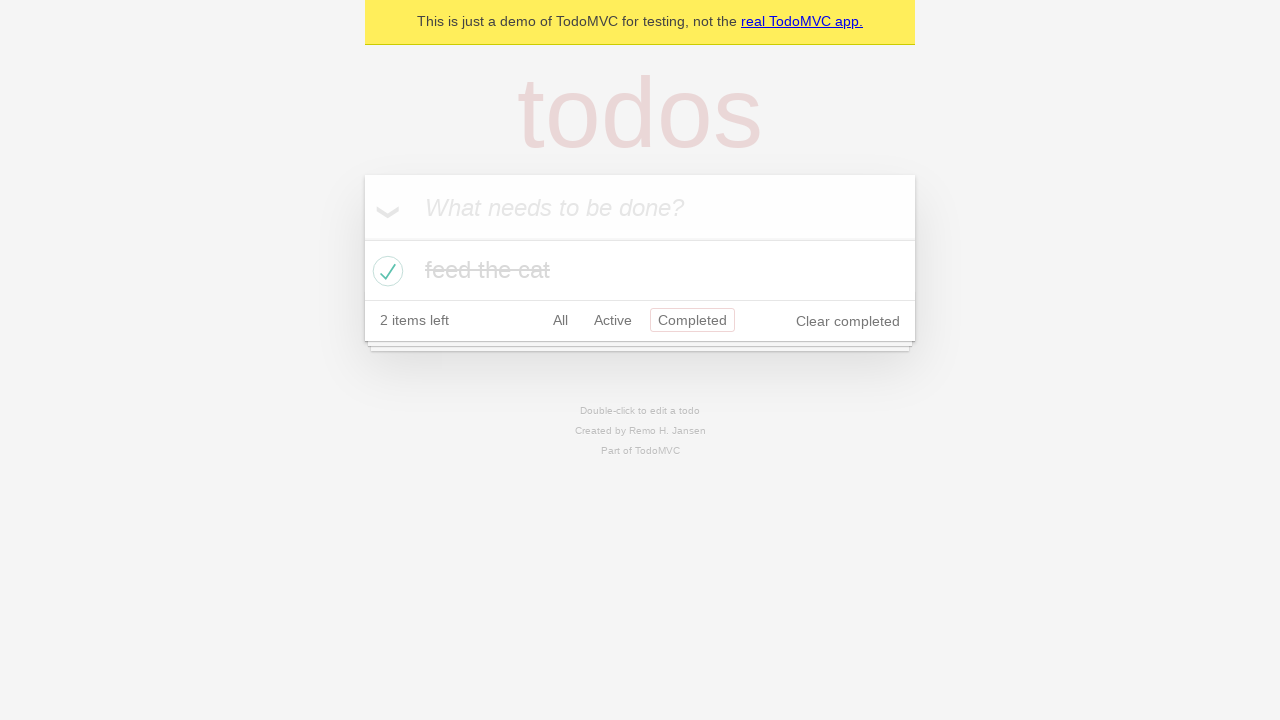

Navigated back using browser back button
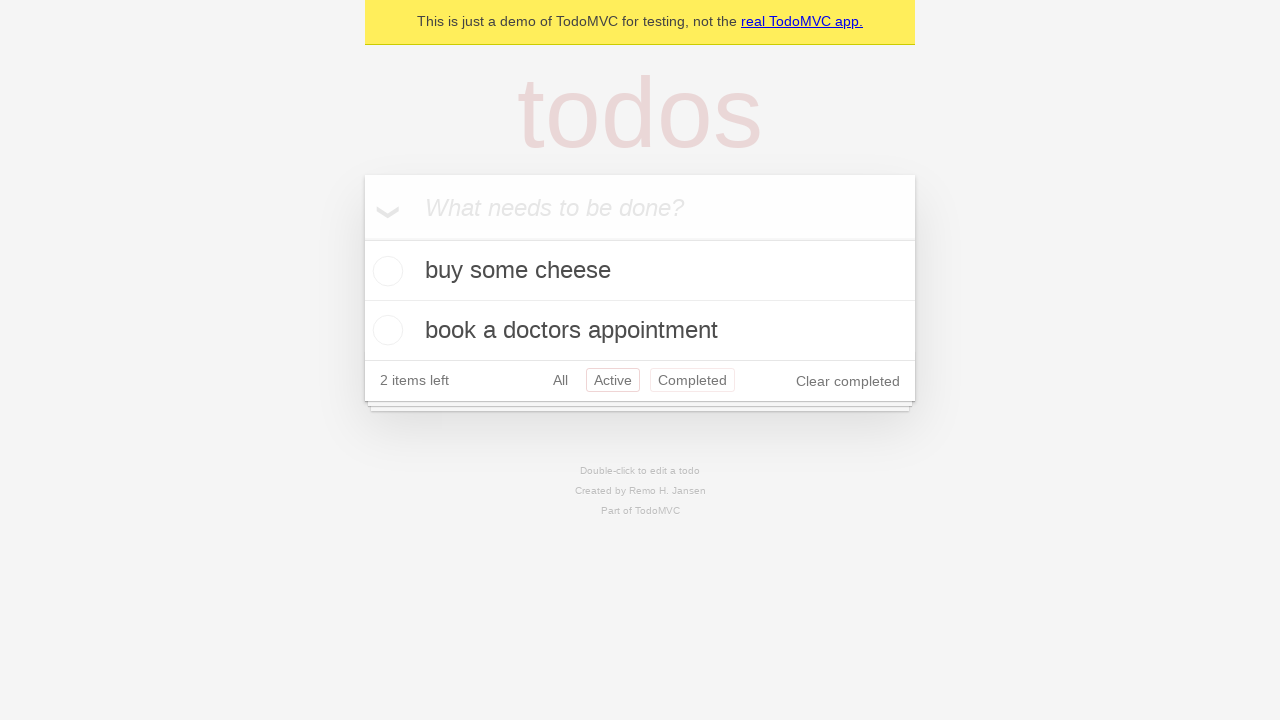

Navigated back again using browser back button
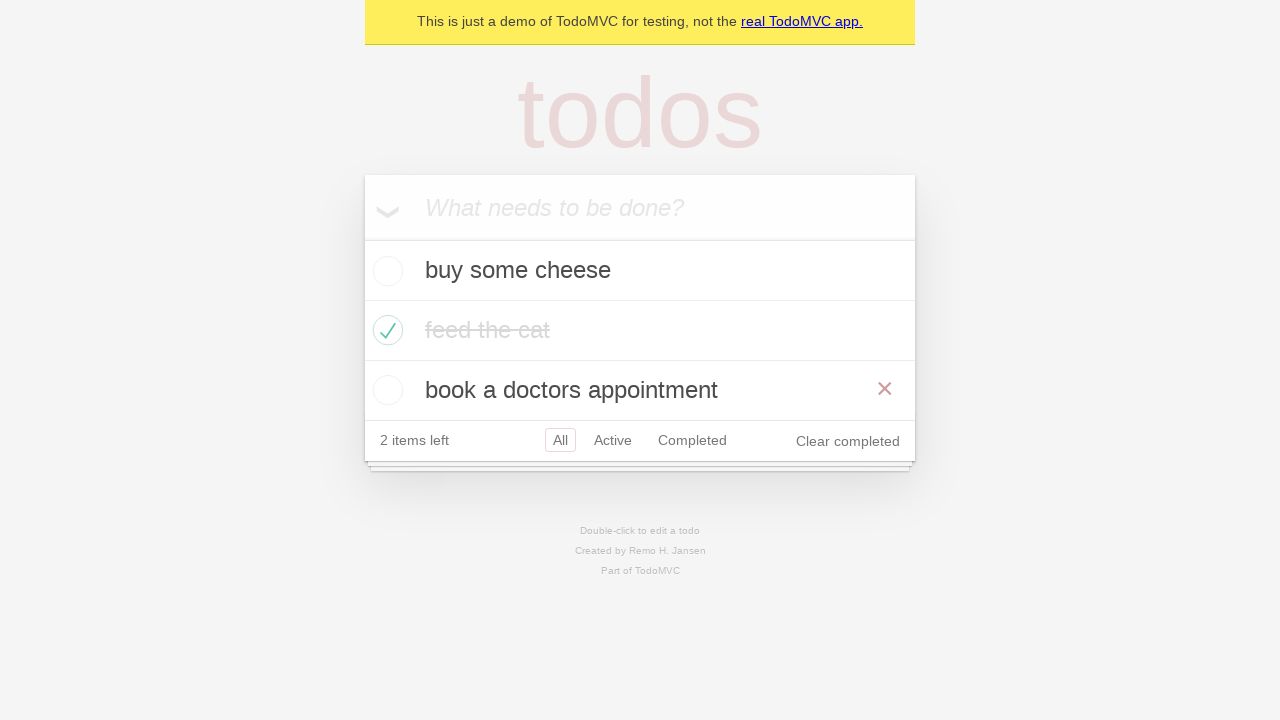

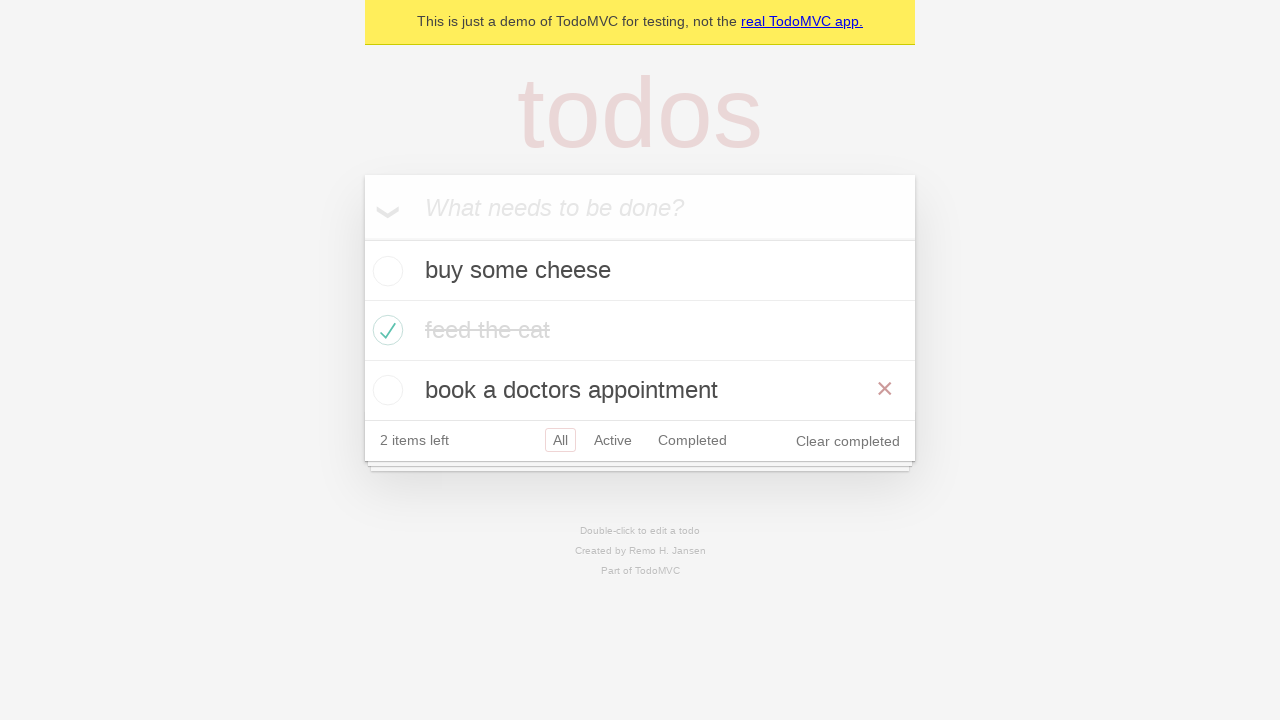